Verifies that the footer contains the Contacts text

Starting URL: https://pik.bg/

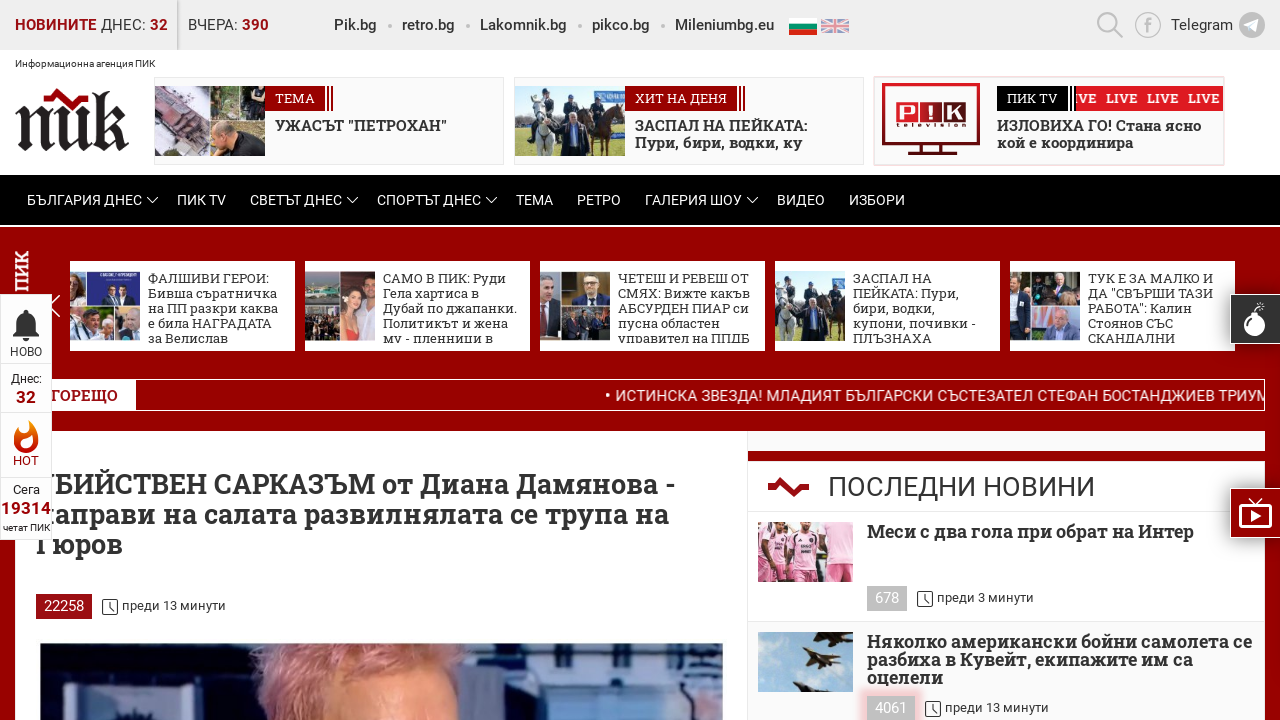

Navigated to https://pik.bg/
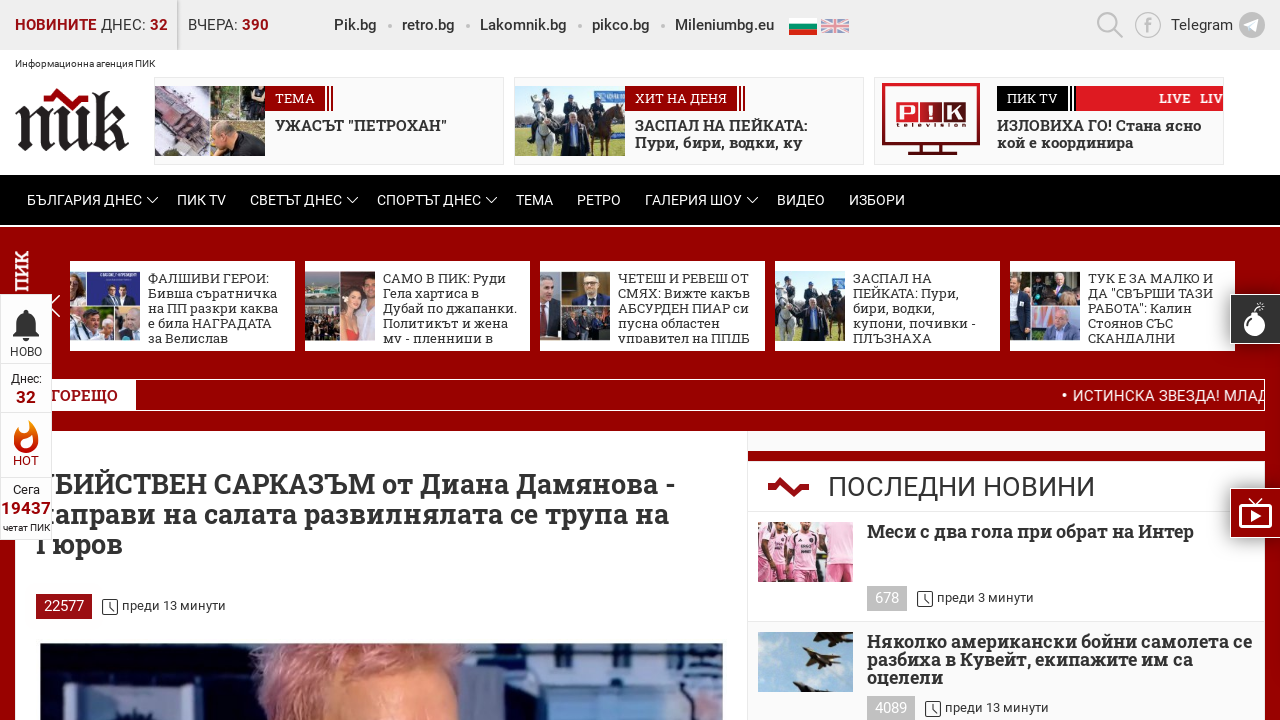

Located footer element
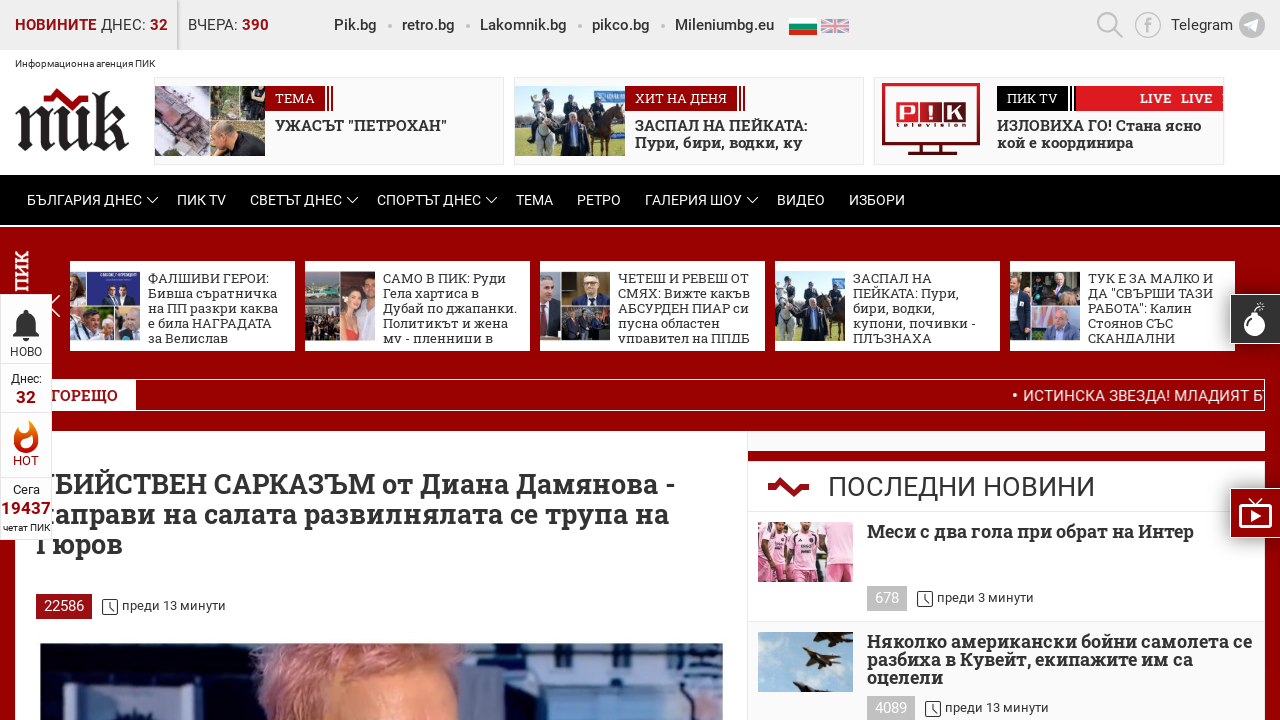

Retrieved footer text content
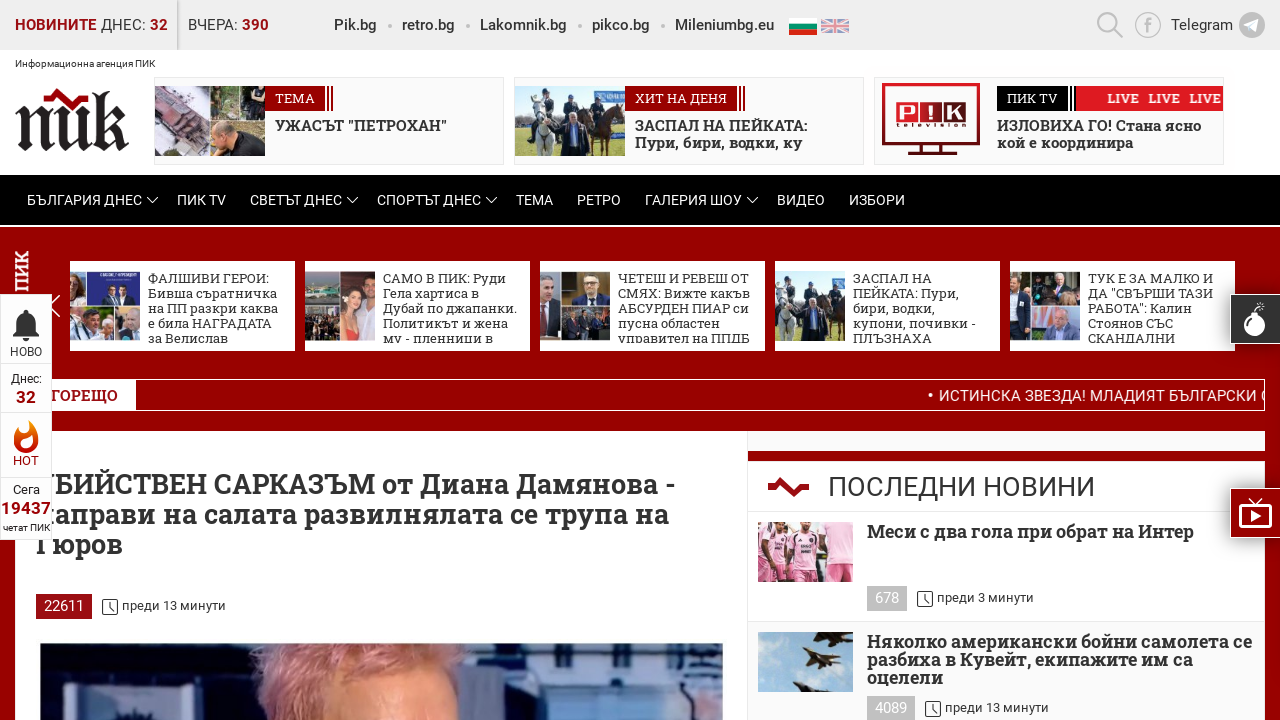

Verified that footer contains 'Контакти' text
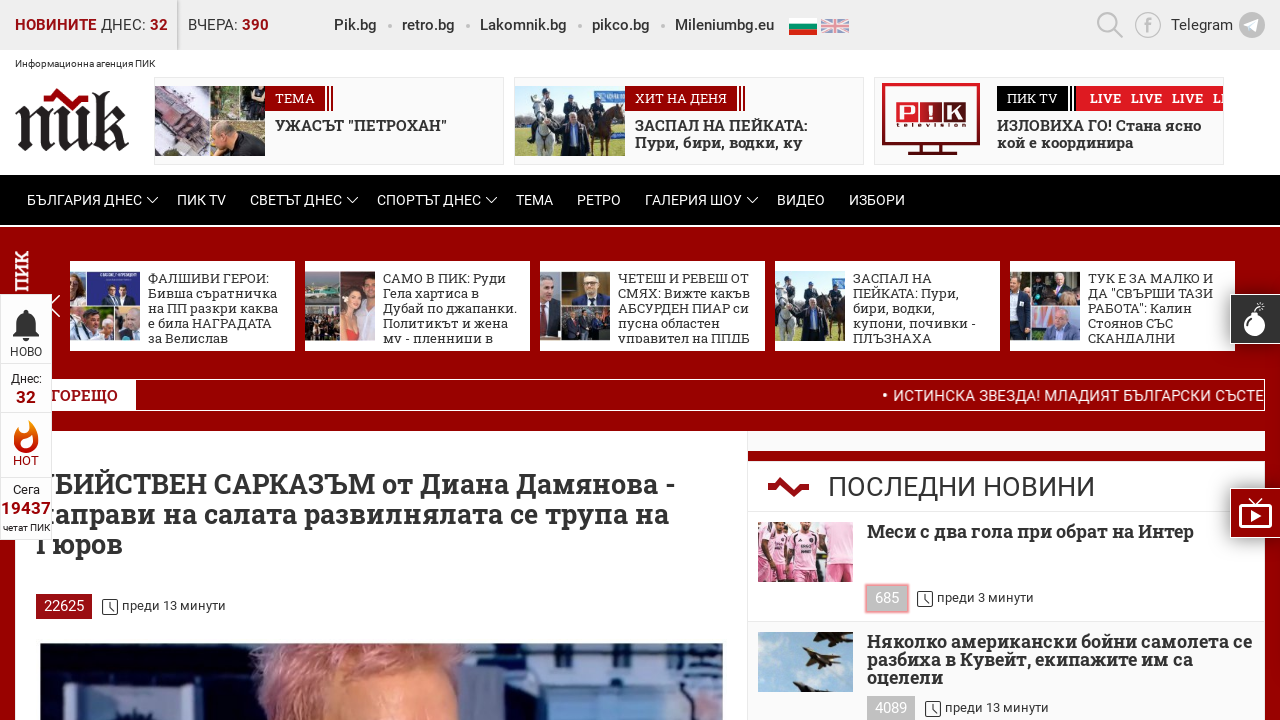

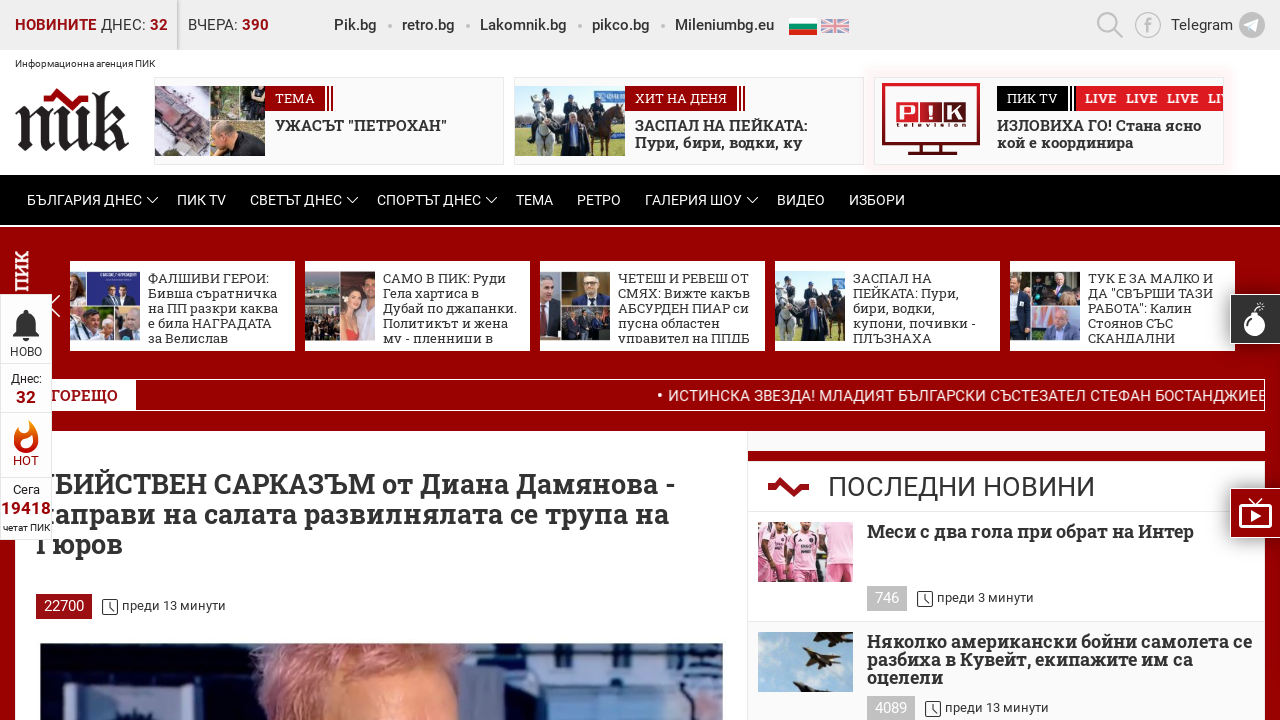